Tests clicking a button that opens a new window, switches to it, and verifies content

Starting URL: https://demoqa.com/browser-windows

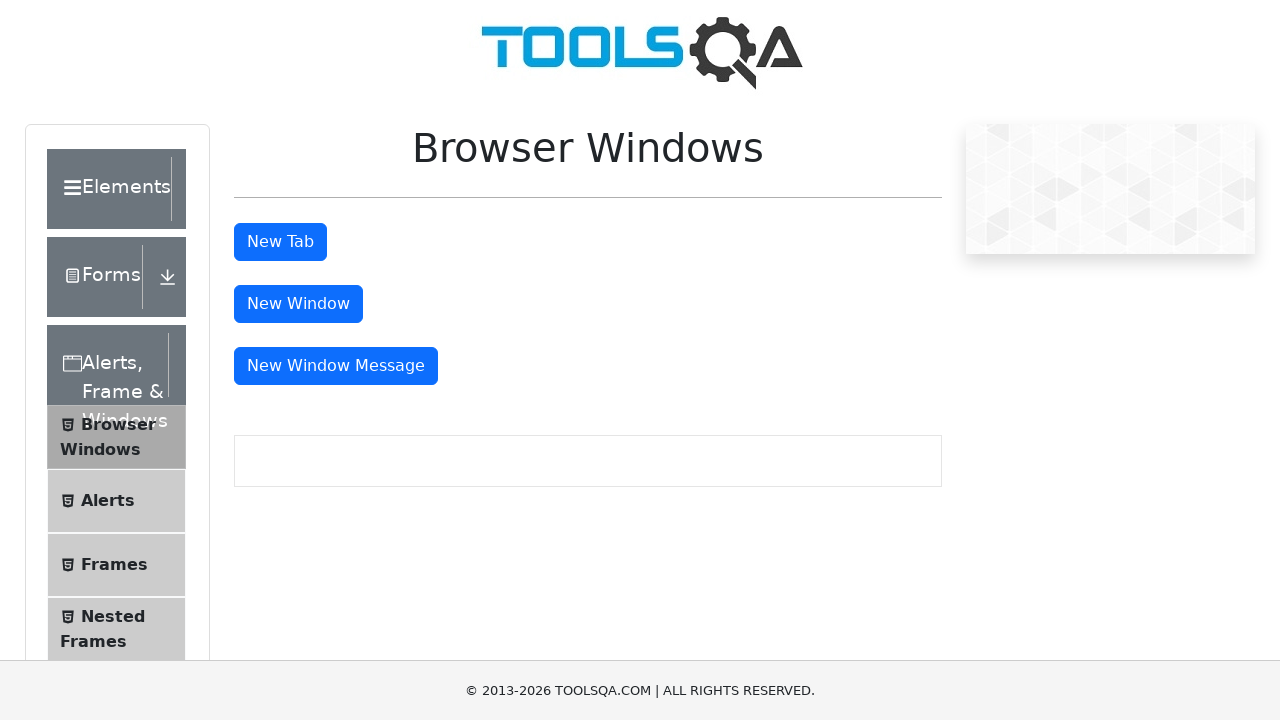

Clicked window button to open new window at (298, 304) on #windowButton
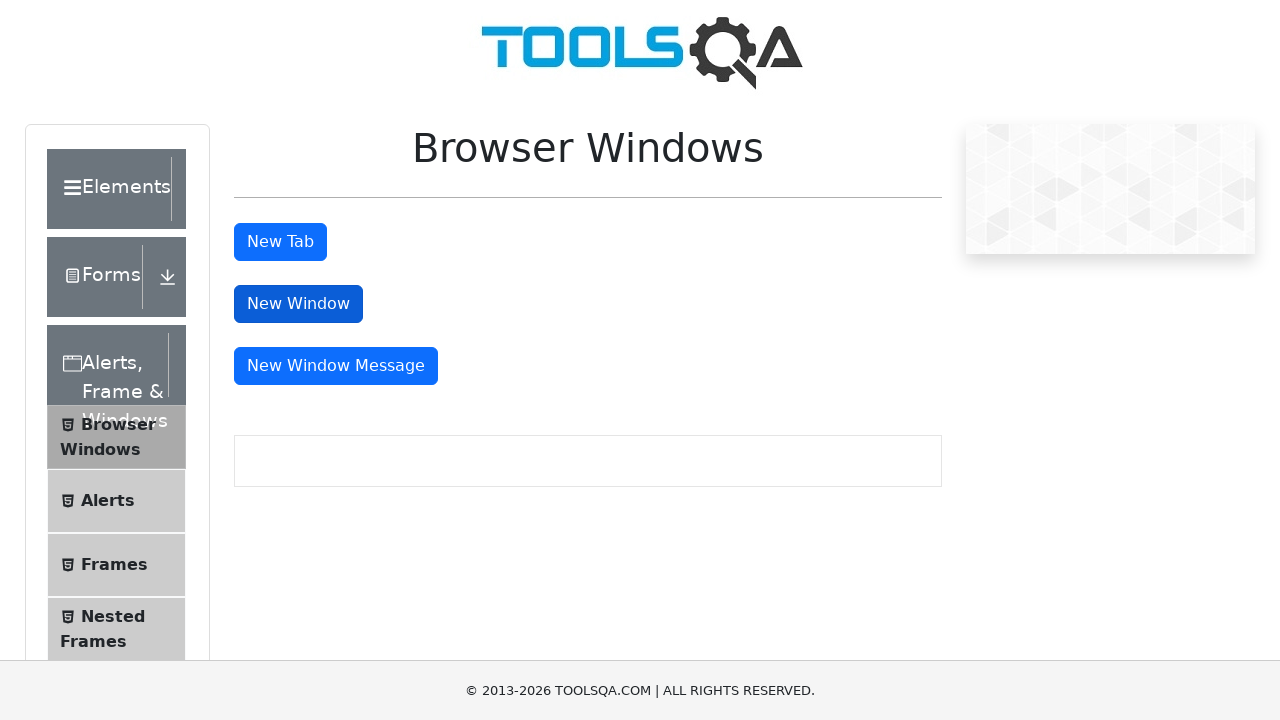

New window opened and captured
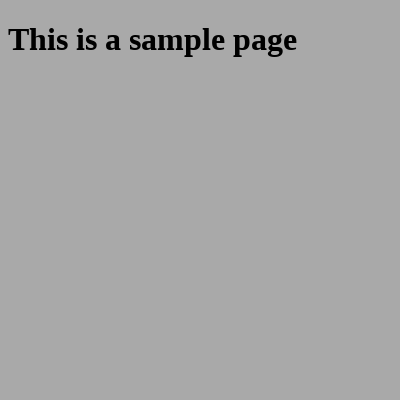

New window page loaded completely
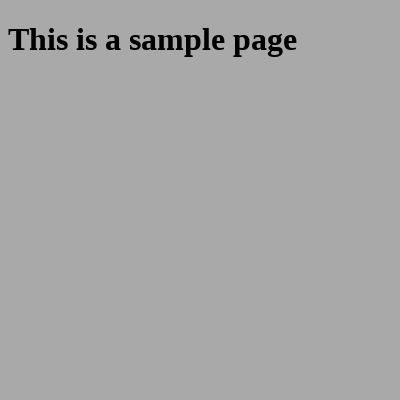

Retrieved text content from sample heading in new window
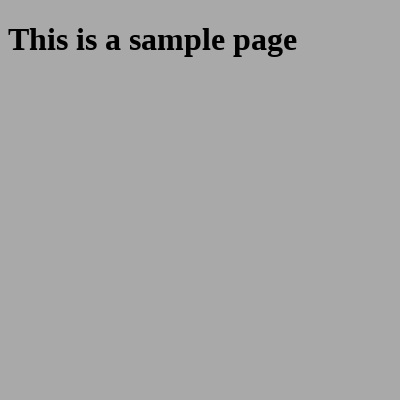

Verified that sample heading contains 'This is a sample page'
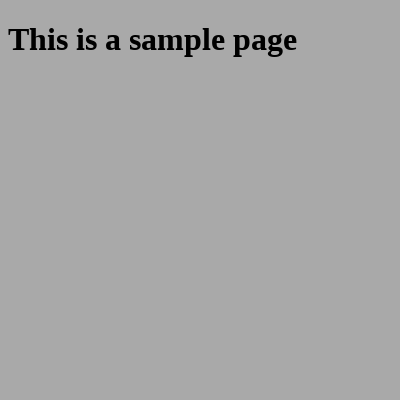

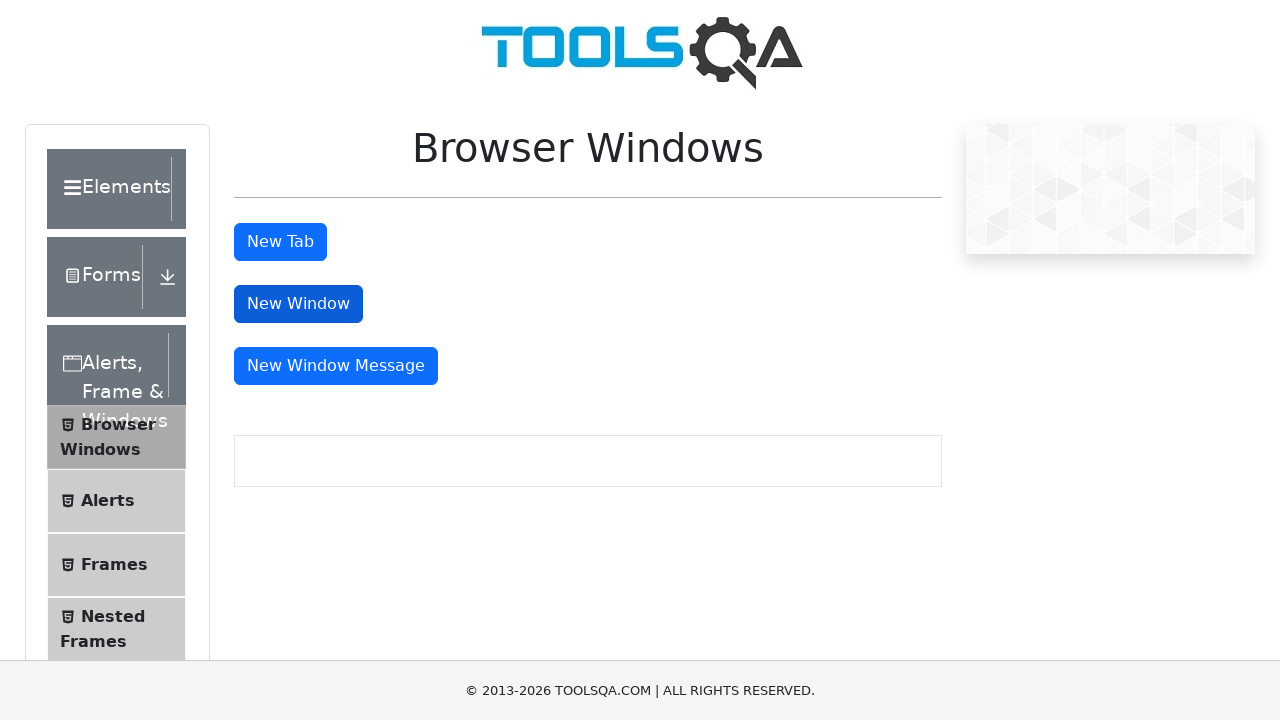